Tests clicking a dynamically appearing button on the demoqa dynamic properties page. The button becomes visible after a delay, demonstrating wait functionality.

Starting URL: https://demoqa.com/dynamic-properties

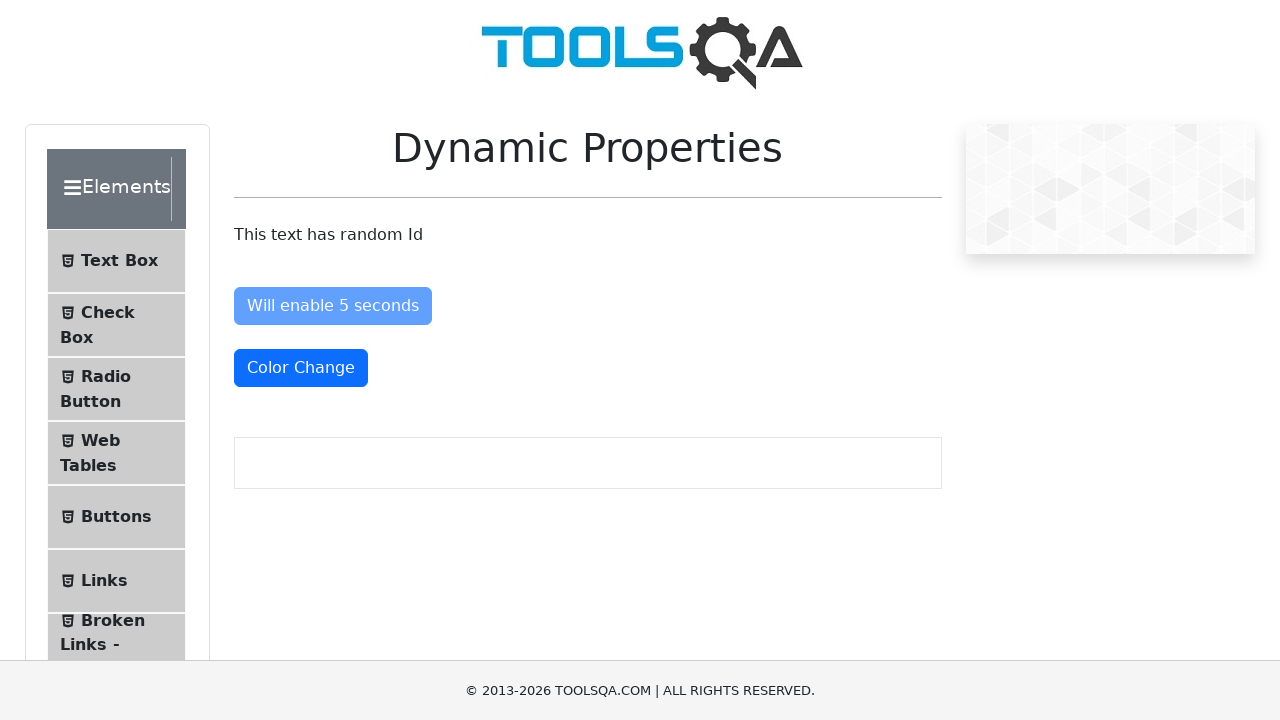

Waited for dynamic button to become visible after delay
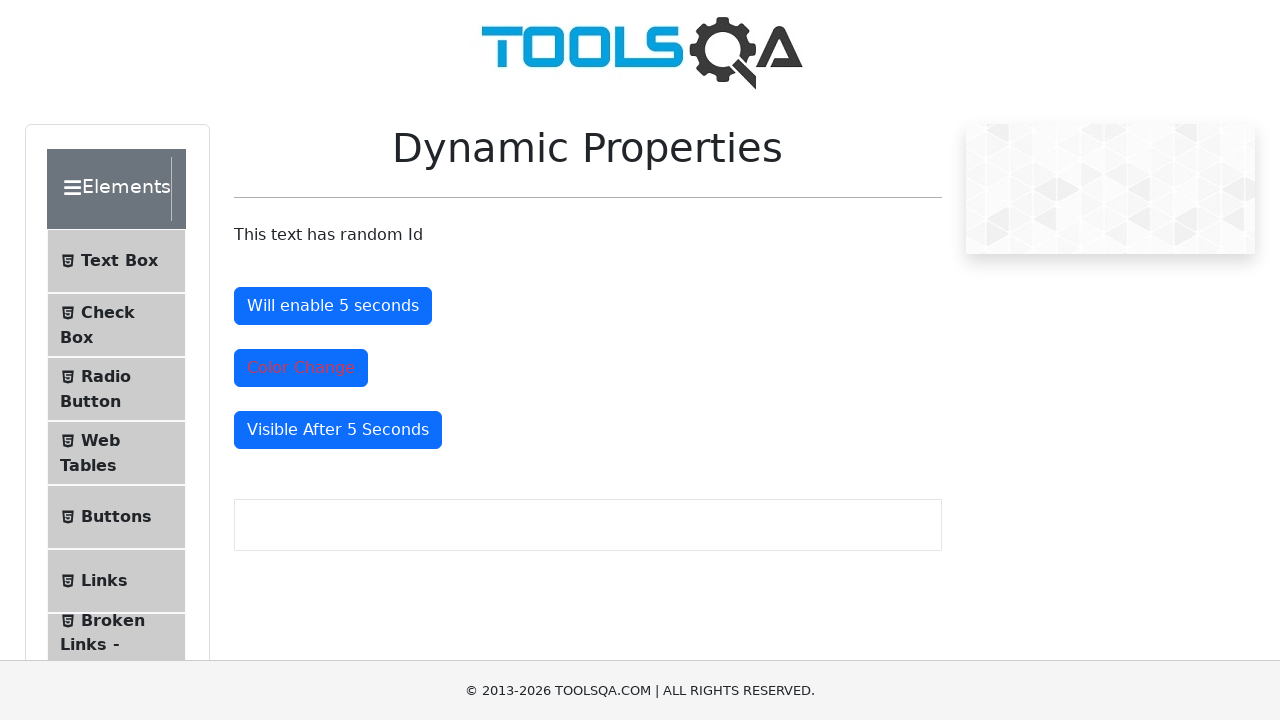

Clicked the dynamically appearing button at (338, 430) on #visibleAfter
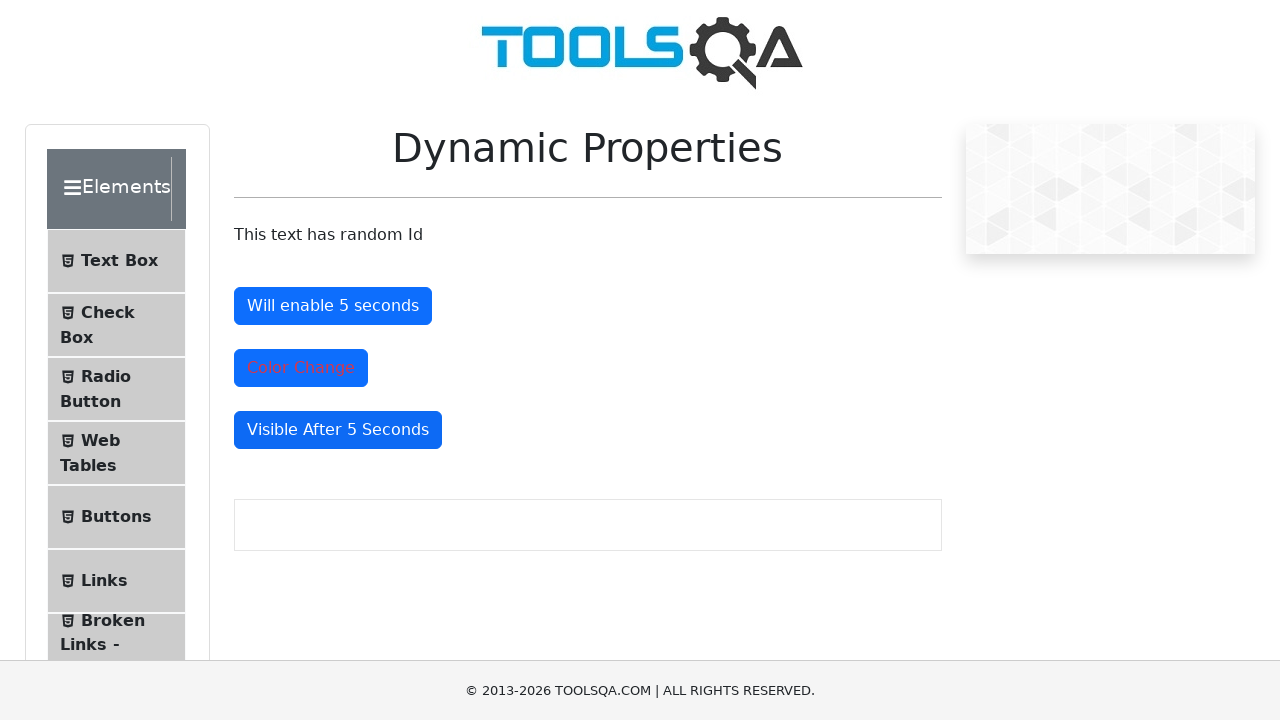

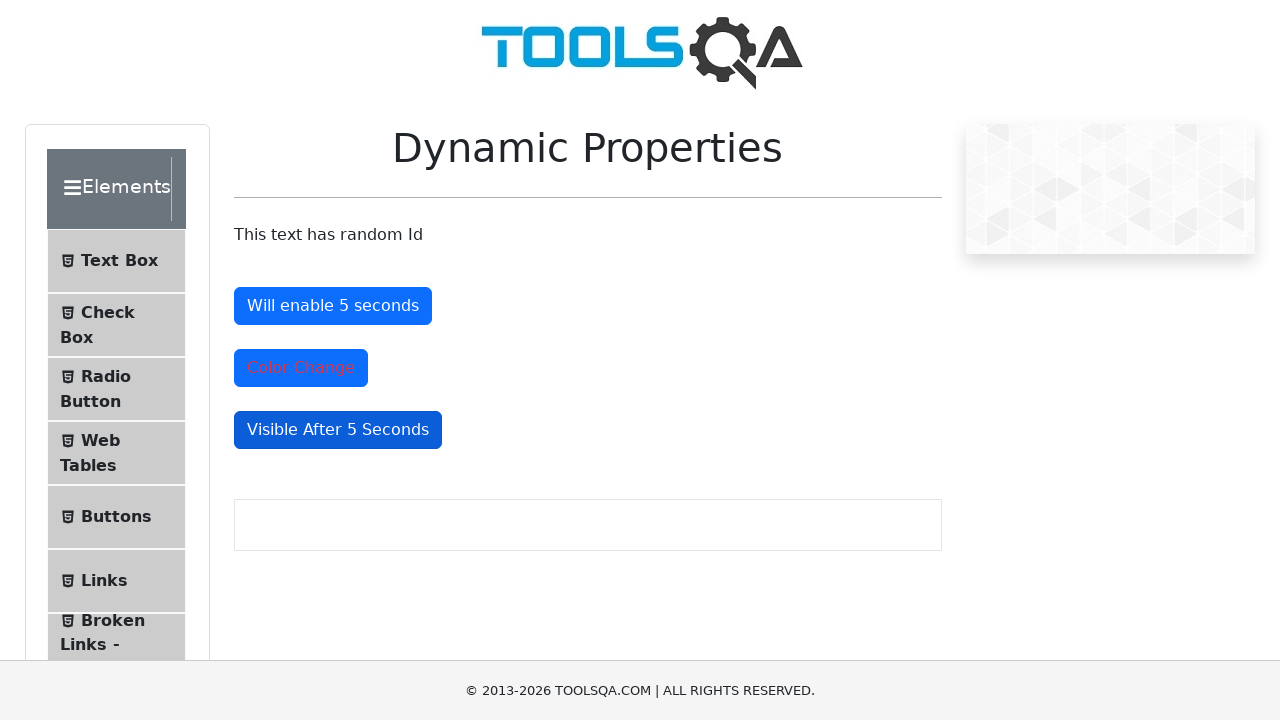